Tests the sign-in form validation by submitting with empty fields and verifying the error message is displayed

Starting URL: https://home.openweathermap.org/users/sign_in

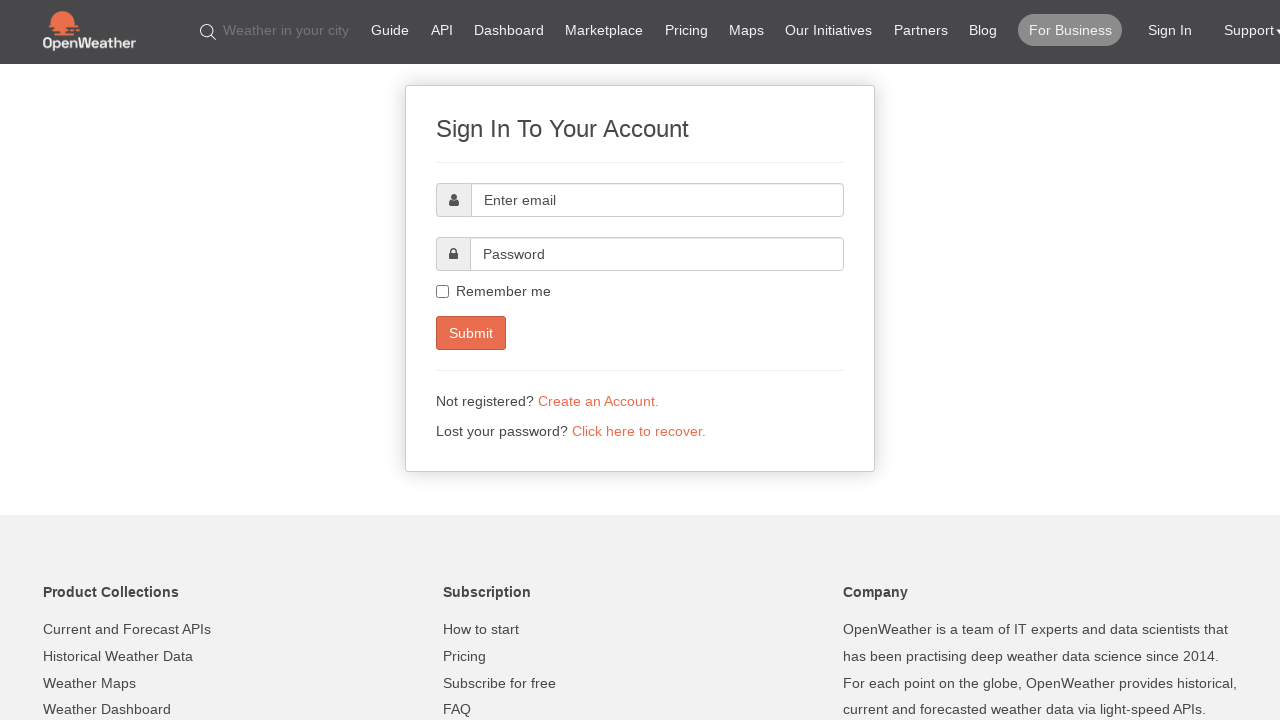

Navigated to sign-in page
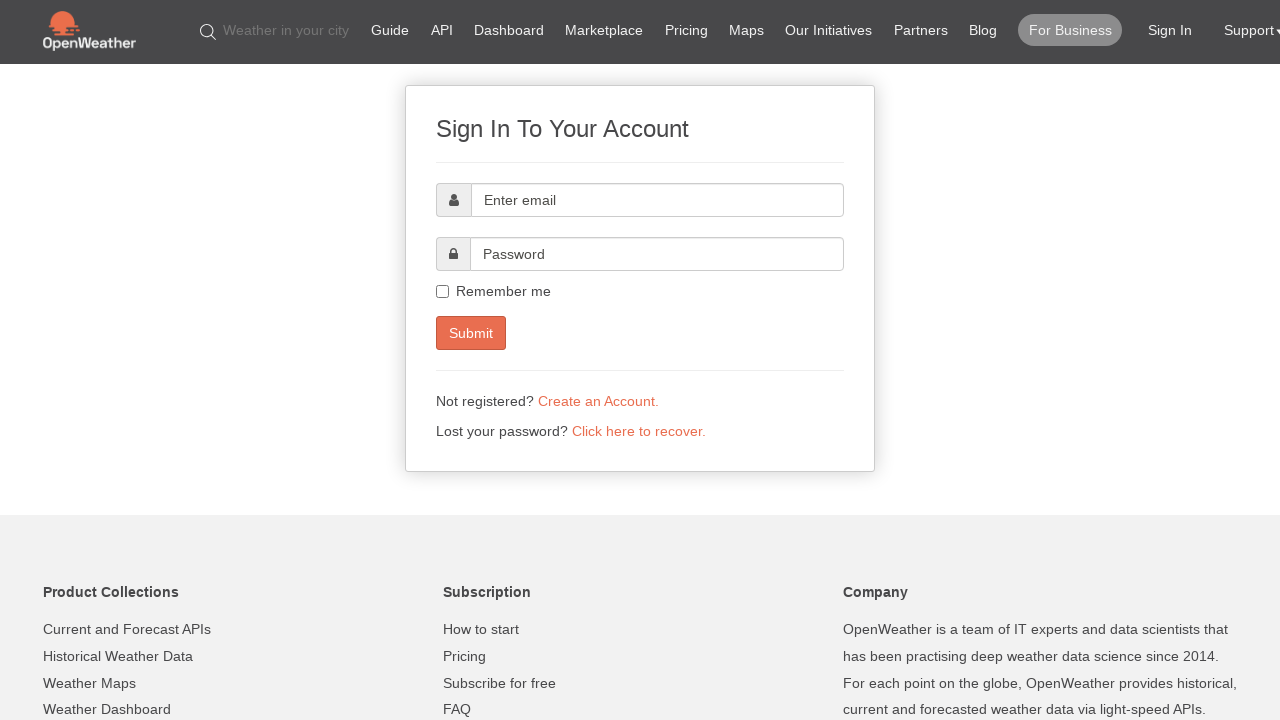

Clicked submit button with empty email and password fields at (471, 333) on xpath=//*[@id="new_user"]/input[3]
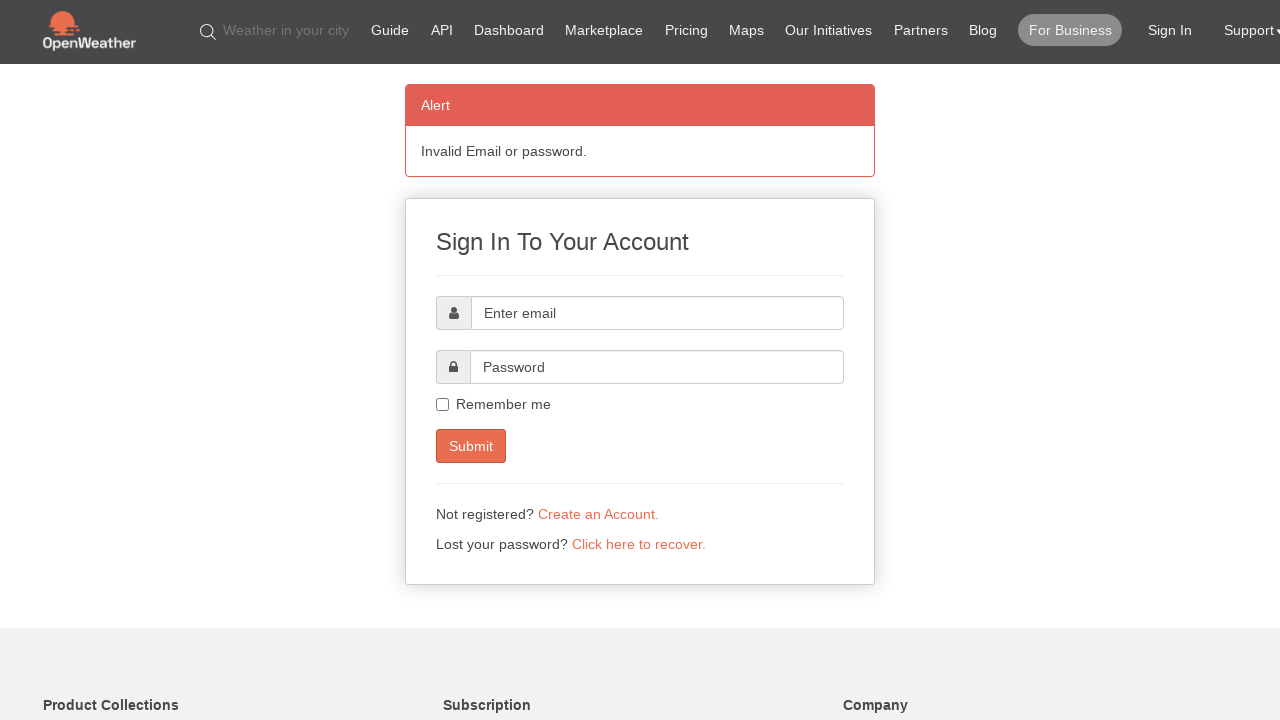

Error alert appeared after form submission
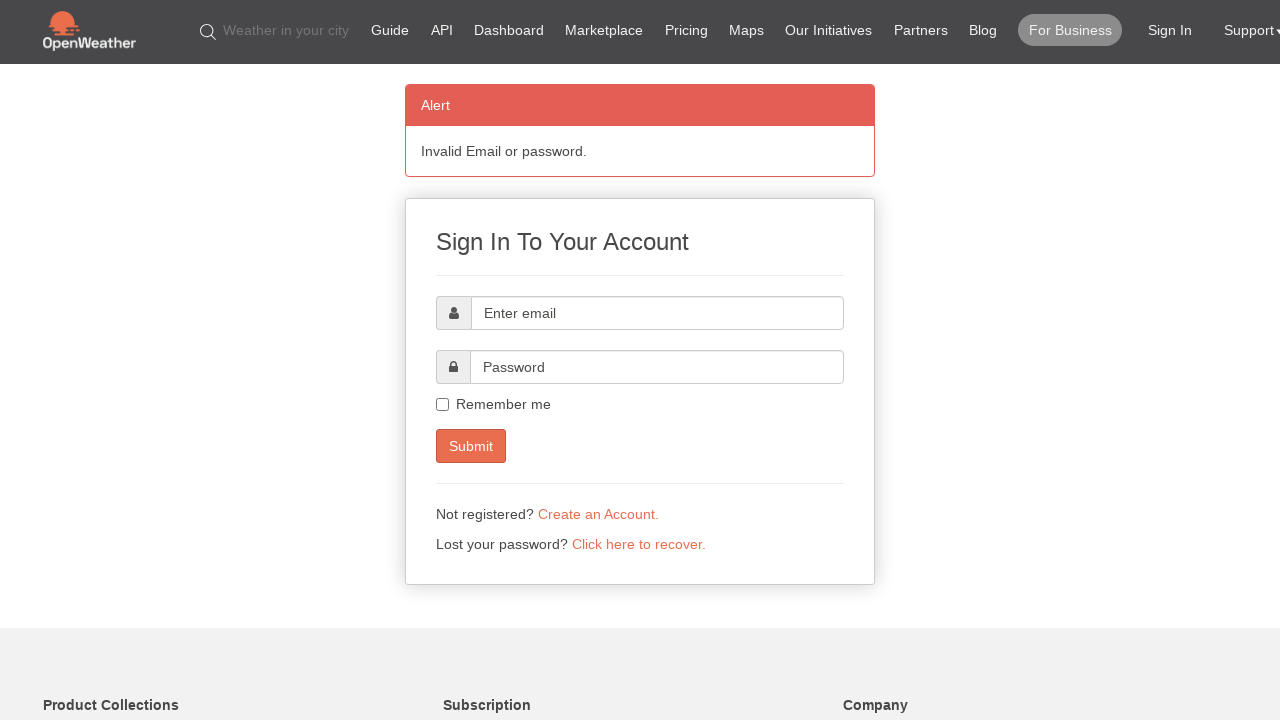

Verified error message displays 'Invalid Email or password.'
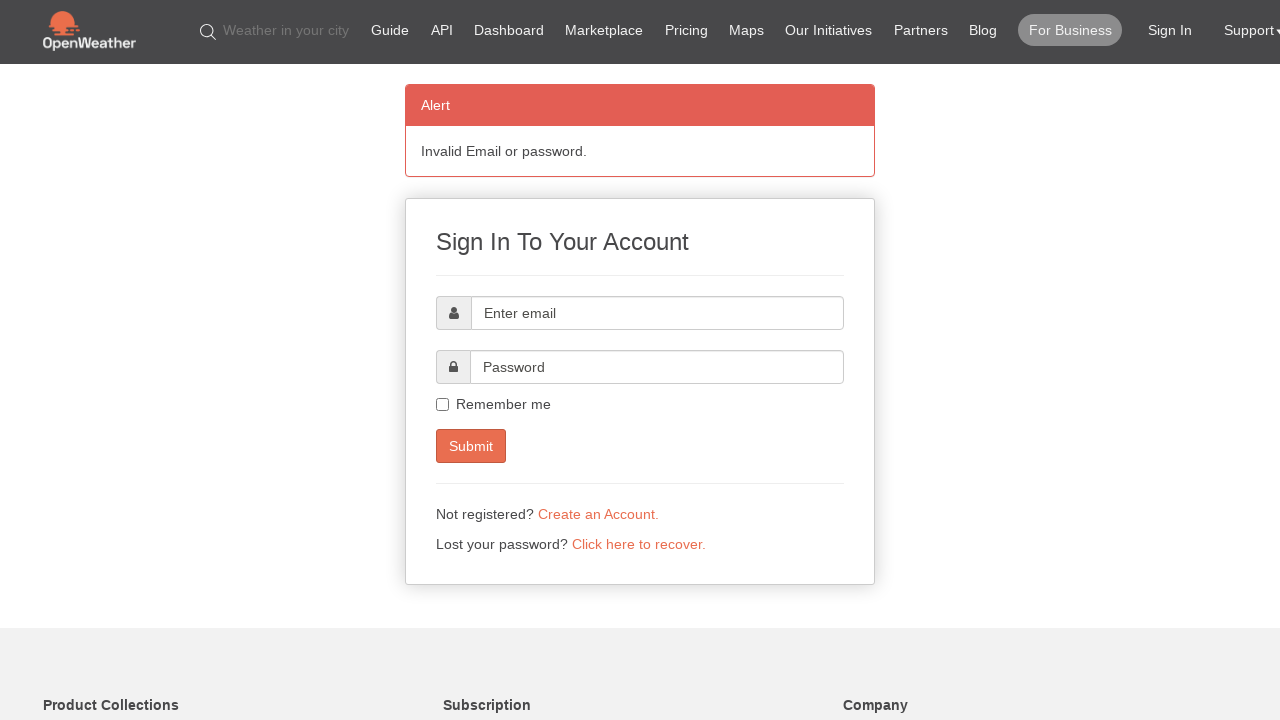

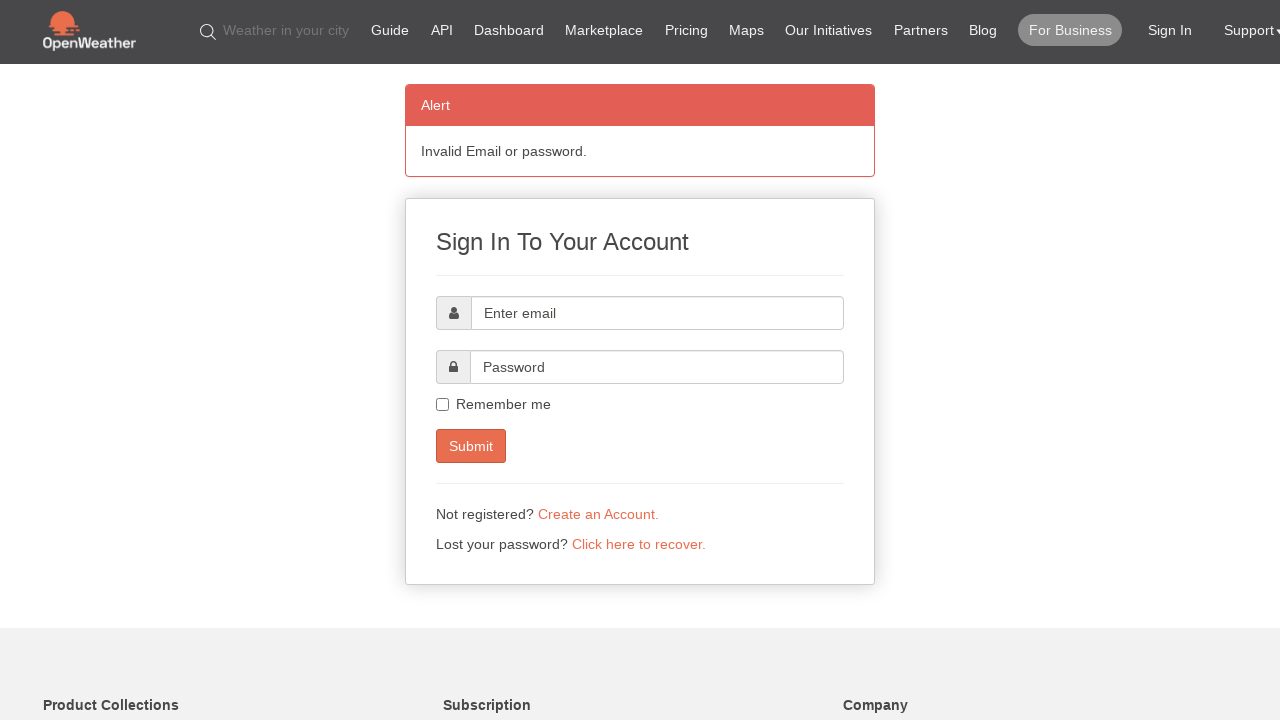